Navigates to the monitoring-fr.org homepage and verifies the page loads successfully

Starting URL: http://www.monitoring-fr.org/

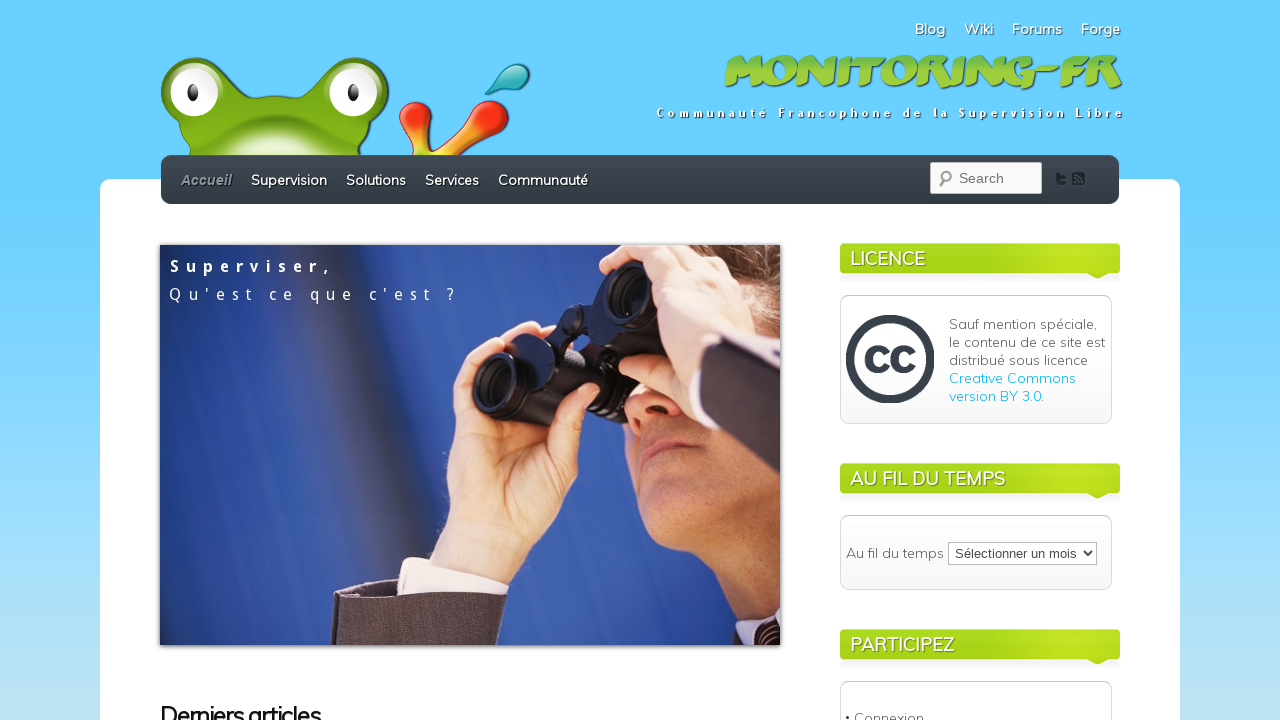

Waited for body element to load on monitoring-fr.org homepage
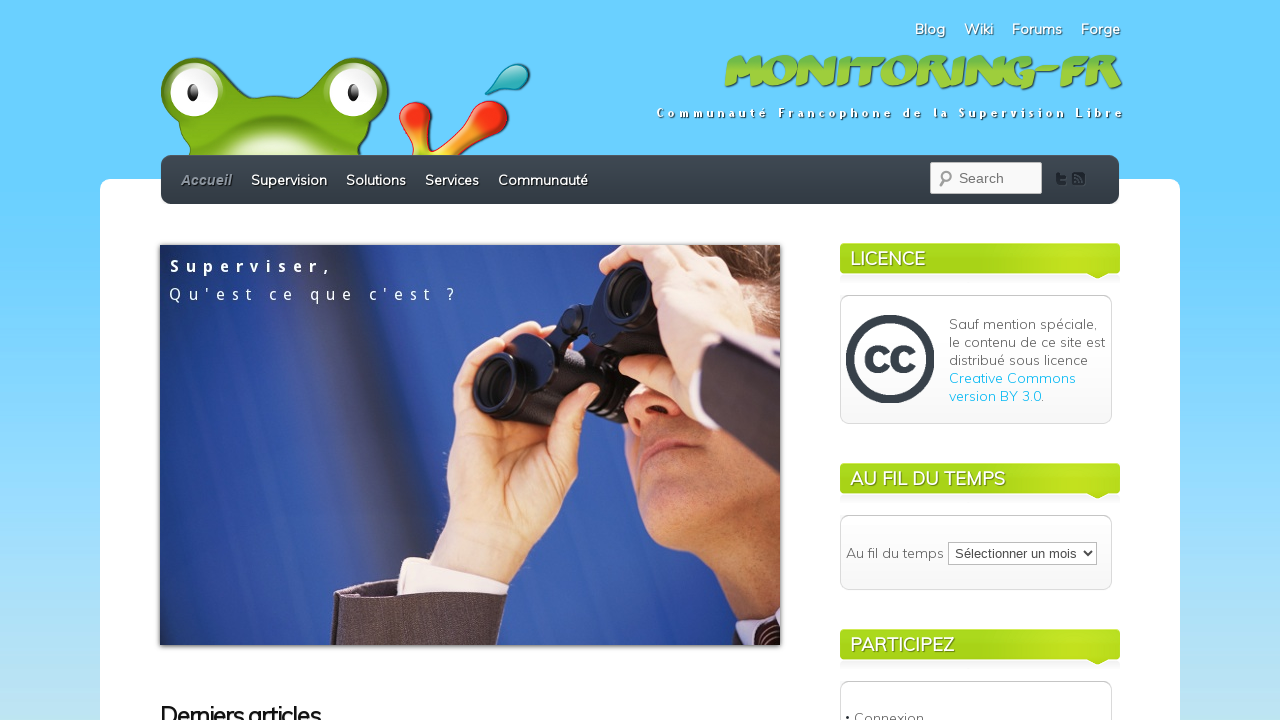

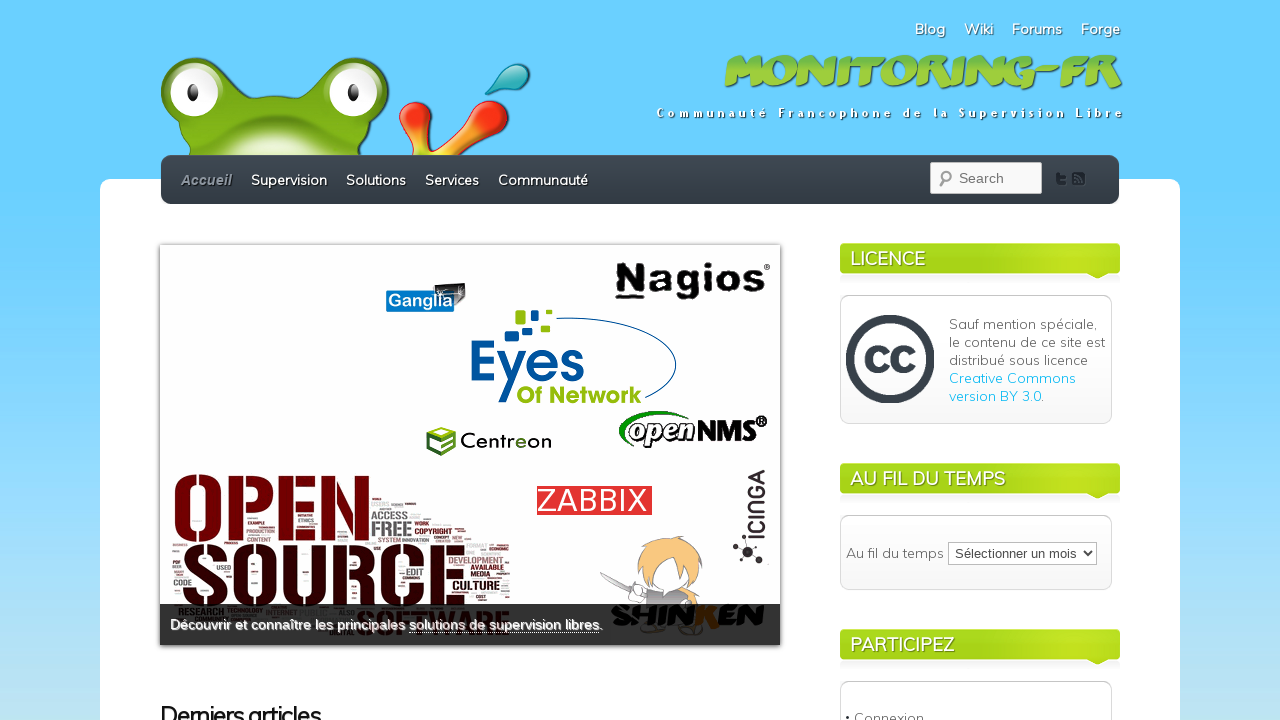